Tests marking an item complete, unchecking it, then marking it complete again

Starting URL: https://demo.playwright.dev/todomvc

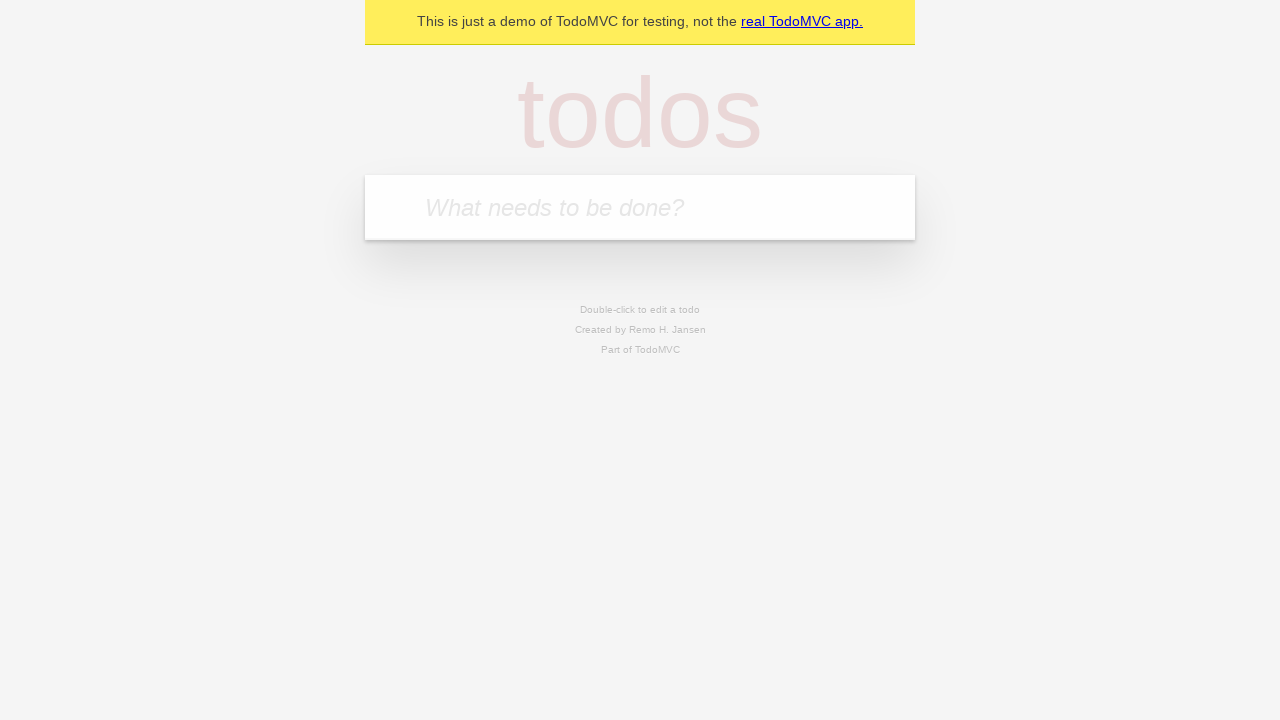

Filled todo input with 'buy some cheese' on internal:attr=[placeholder="What needs to be done?"i]
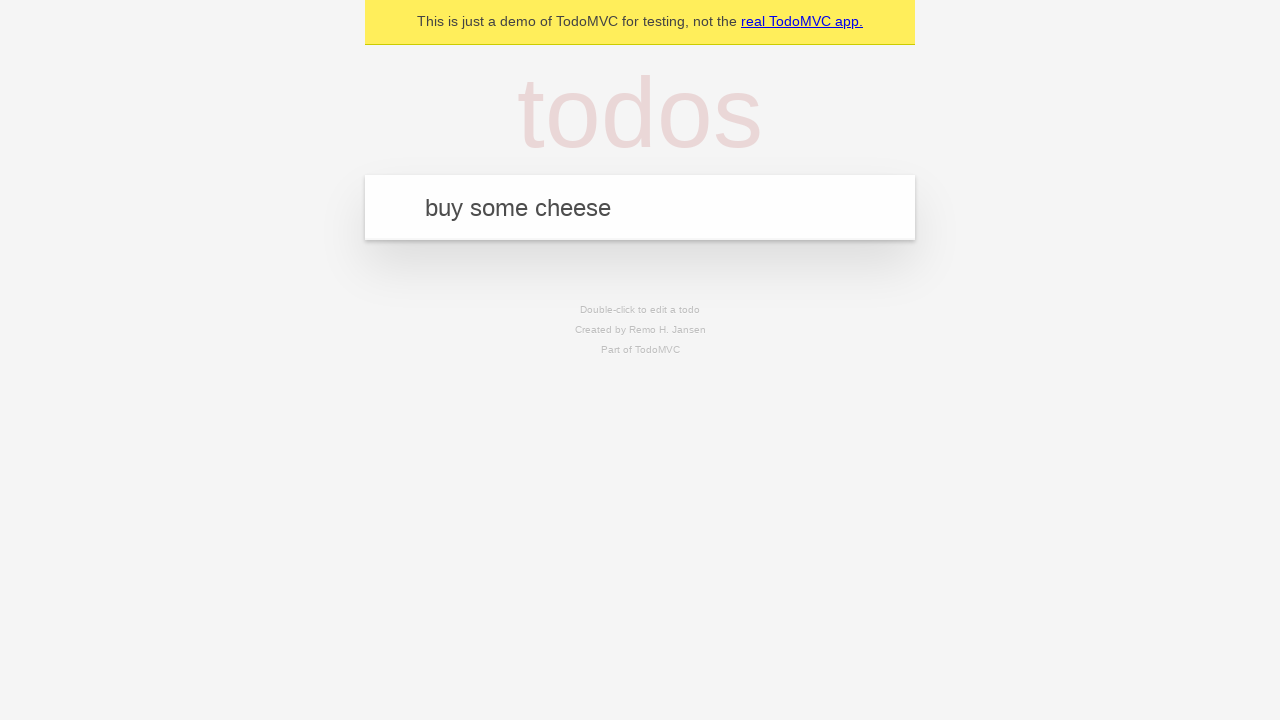

Pressed Enter to add first todo item on internal:attr=[placeholder="What needs to be done?"i]
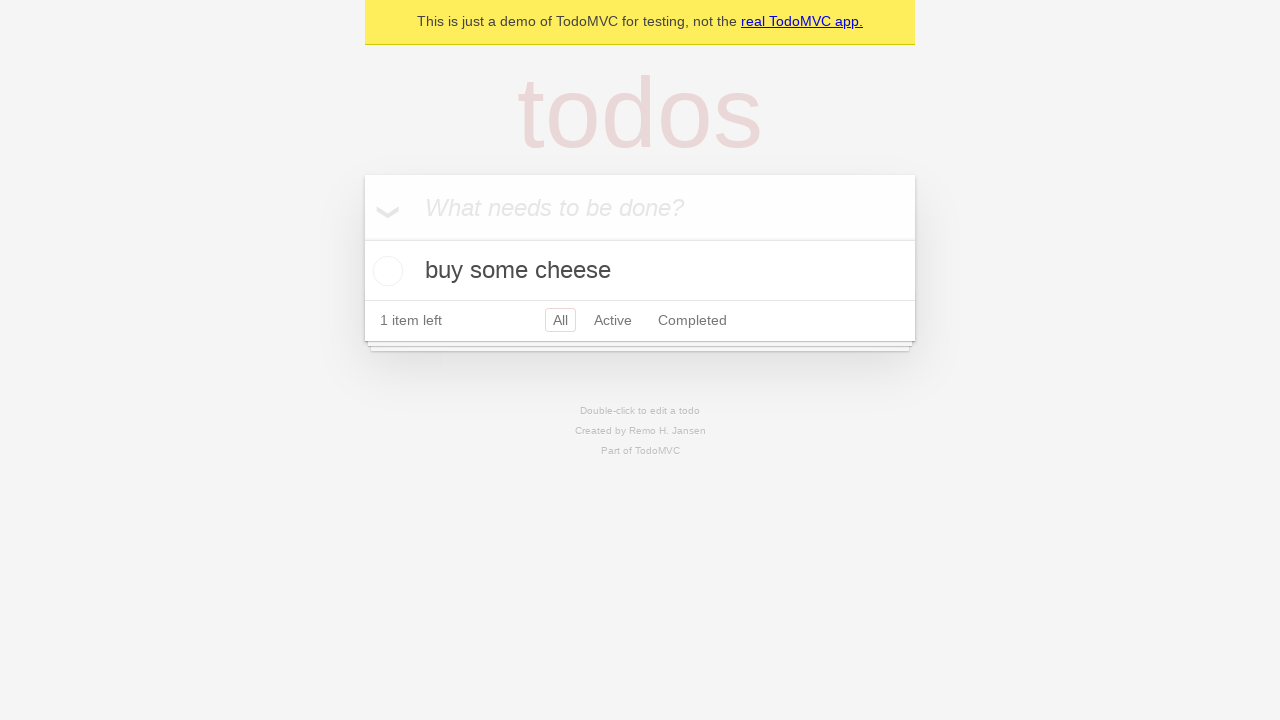

Filled todo input with 'feed the cat' on internal:attr=[placeholder="What needs to be done?"i]
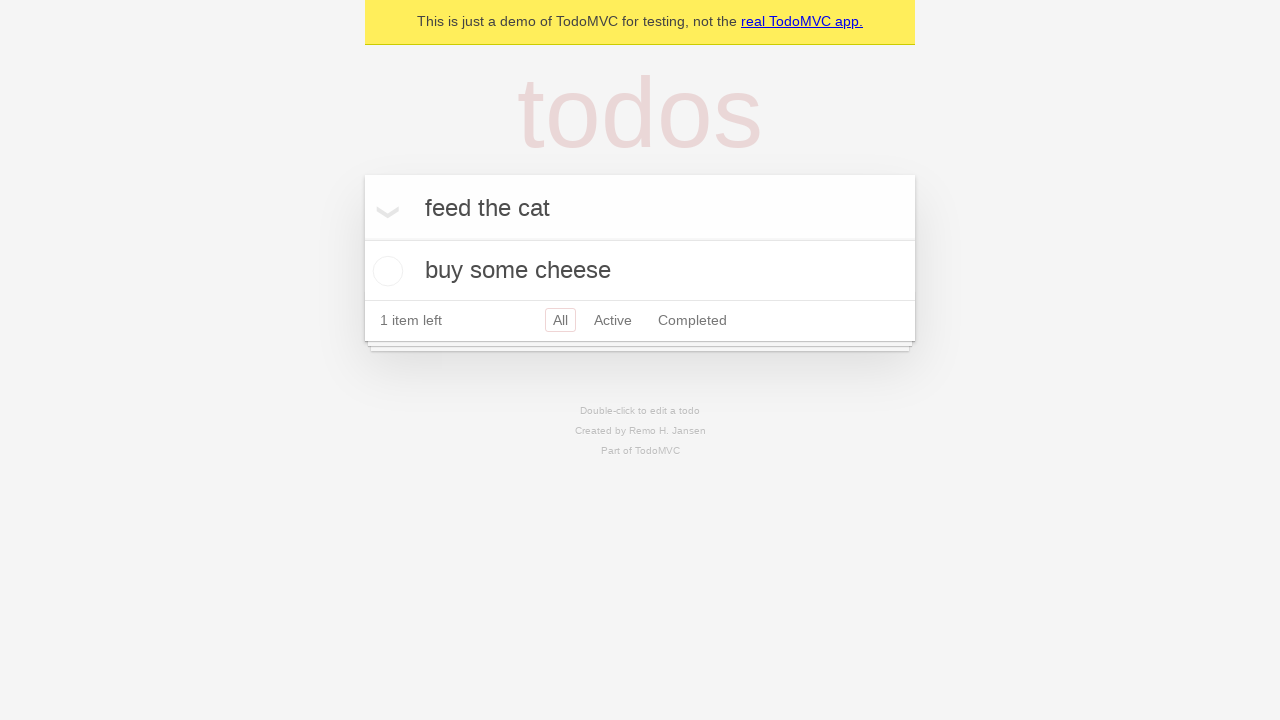

Pressed Enter to add second todo item on internal:attr=[placeholder="What needs to be done?"i]
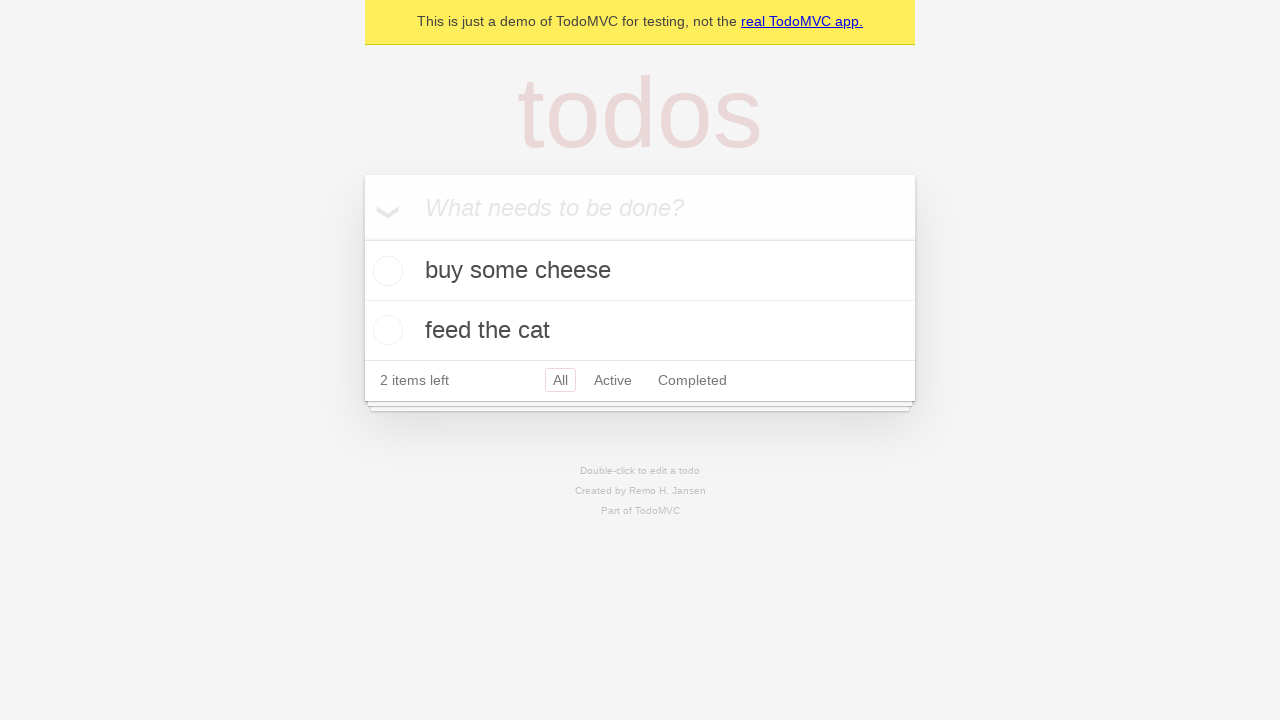

Marked first todo item as complete at (385, 271) on internal:testid=[data-testid="todo-item"s] >> nth=0 >> internal:role=checkbox
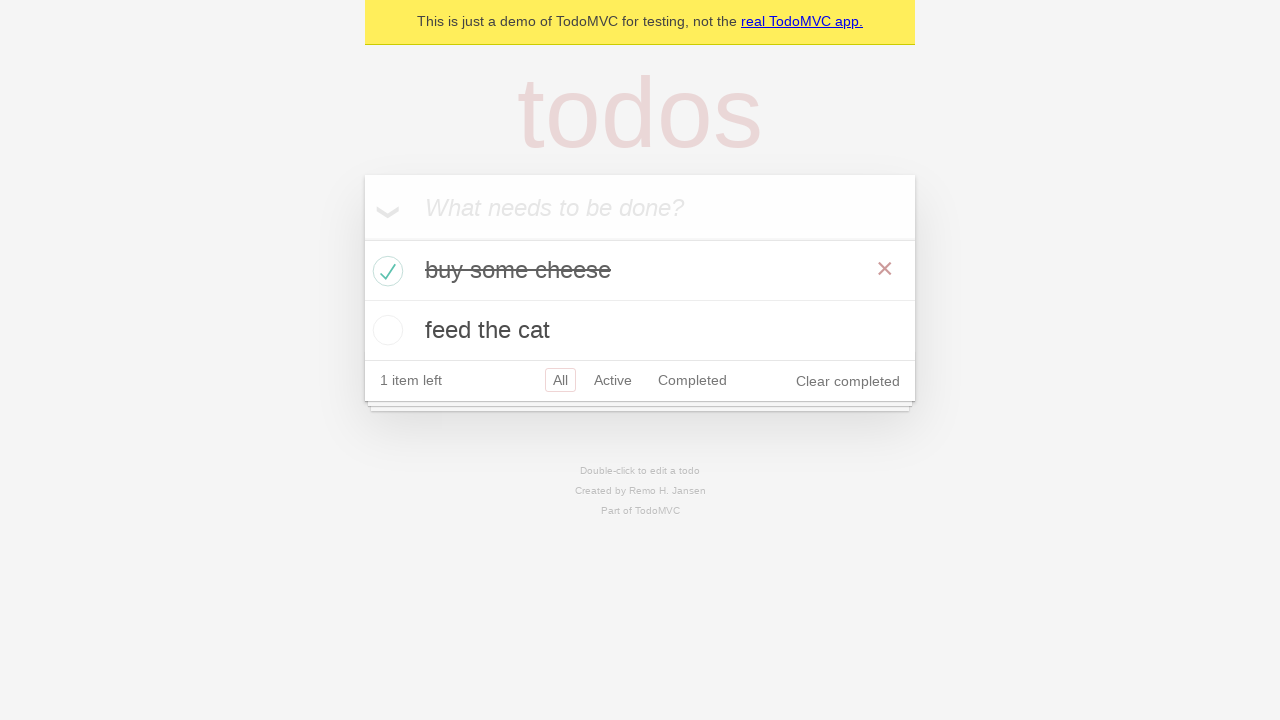

Unchecked first todo item to mark as incomplete at (385, 271) on internal:testid=[data-testid="todo-item"s] >> nth=0 >> internal:role=checkbox
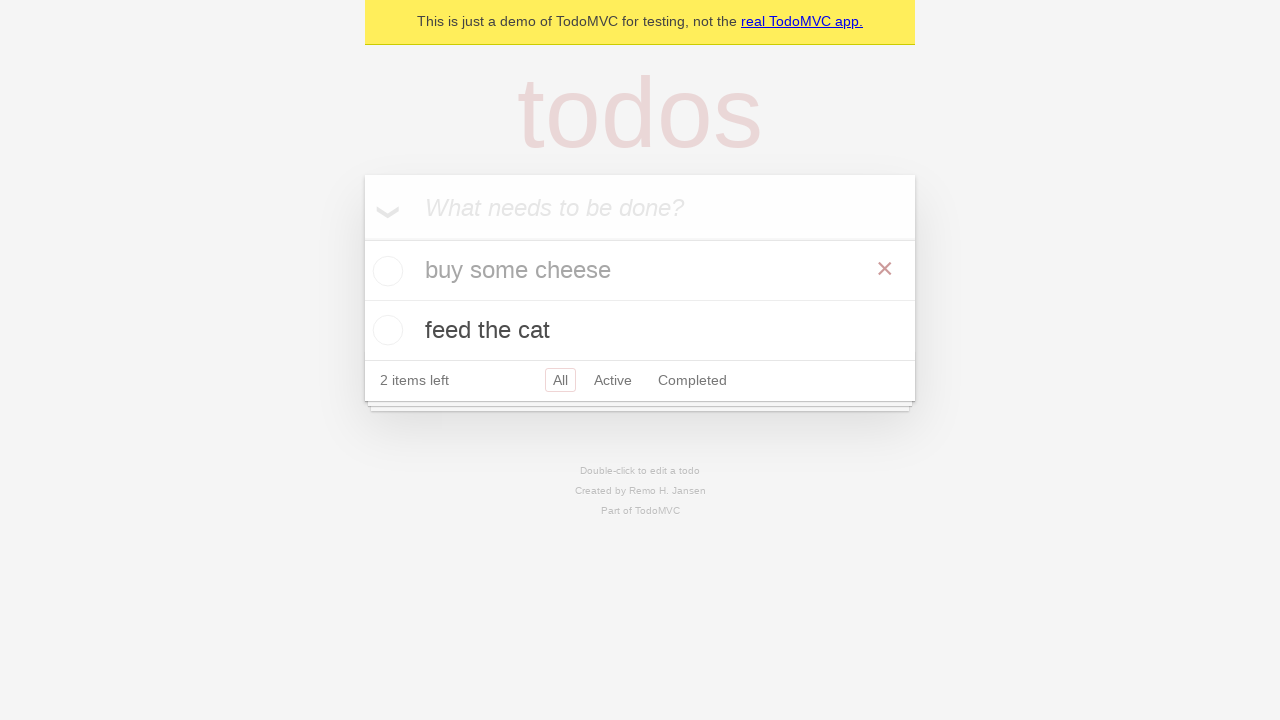

Marked first todo item as complete again at (385, 271) on internal:testid=[data-testid="todo-item"s] >> nth=0 >> internal:role=checkbox
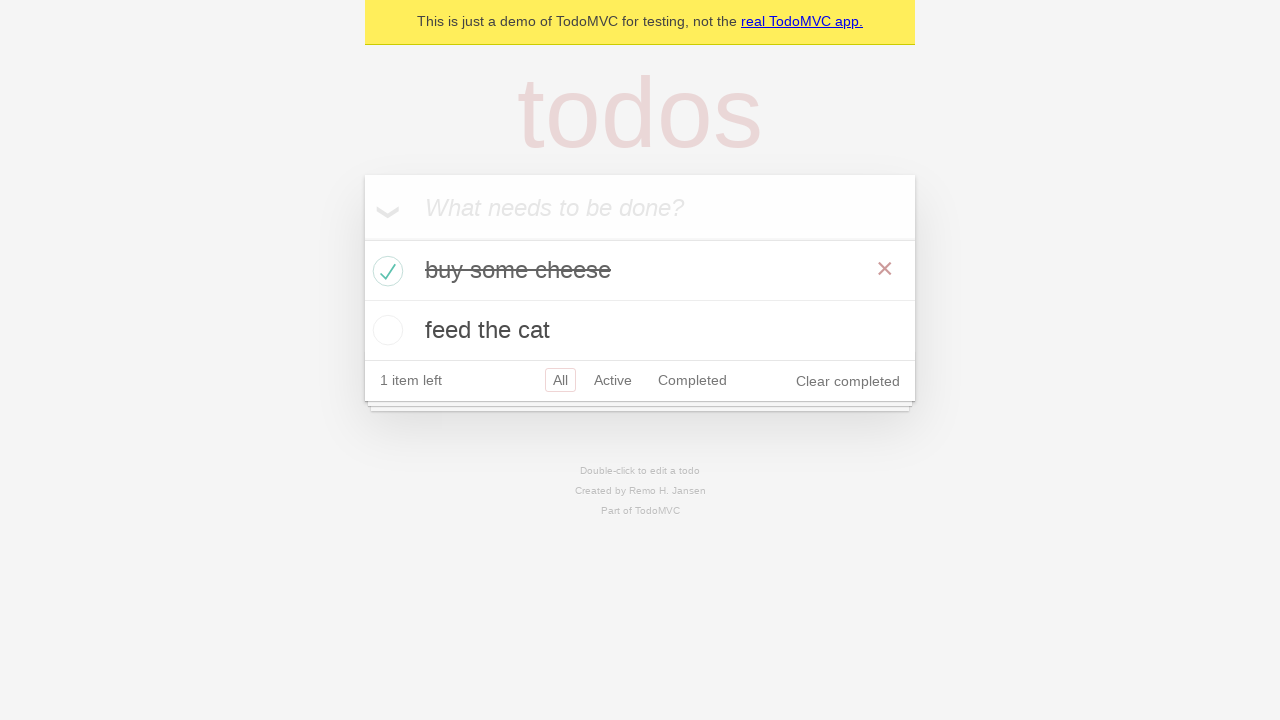

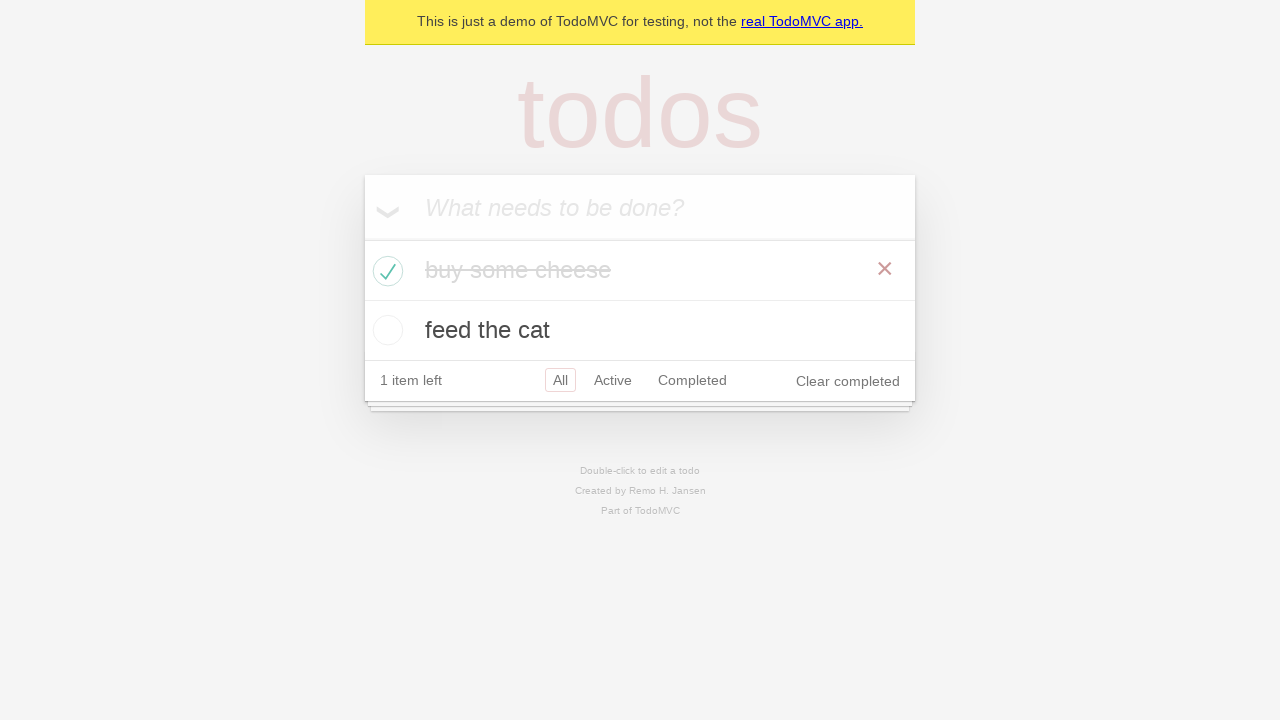